Tests selecting a radio button option in the automation sandbox

Starting URL: https://thefreerangetester.github.io/sandbox-automation-testing/

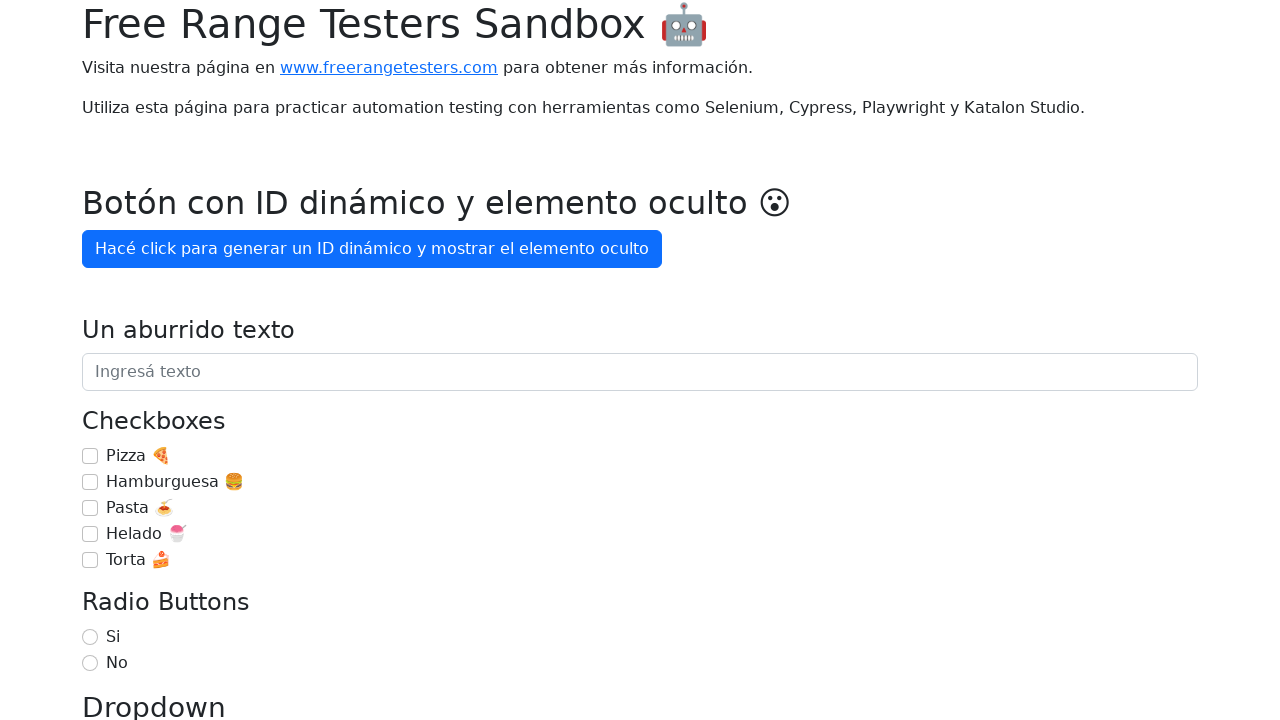

Navigated to Automation Sandbox home page
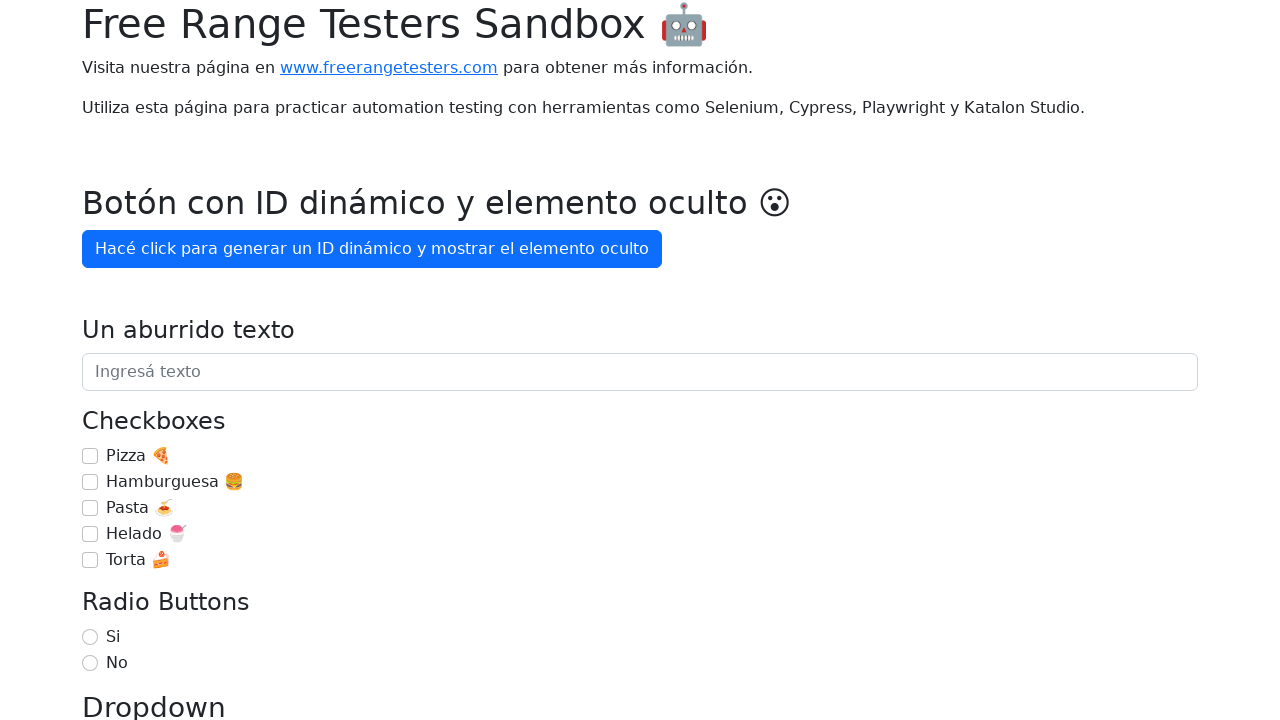

Selected the 'No' radio button option at (90, 663) on internal:label="No"i
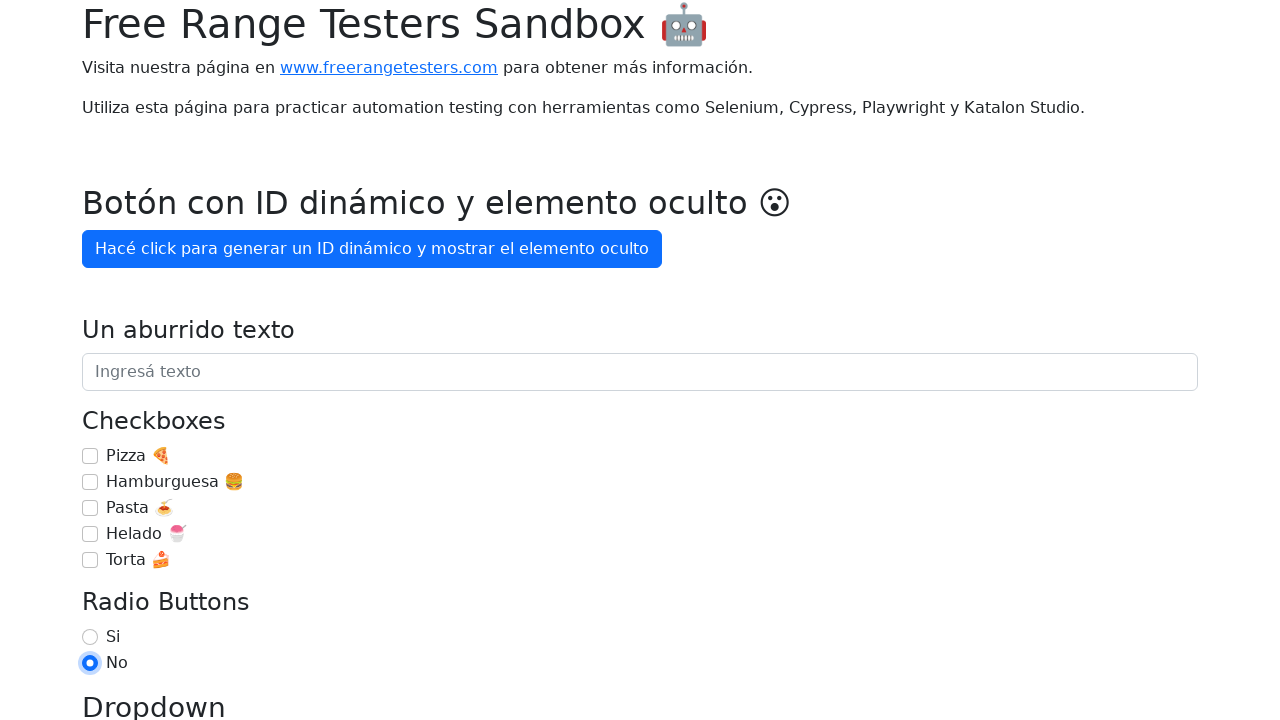

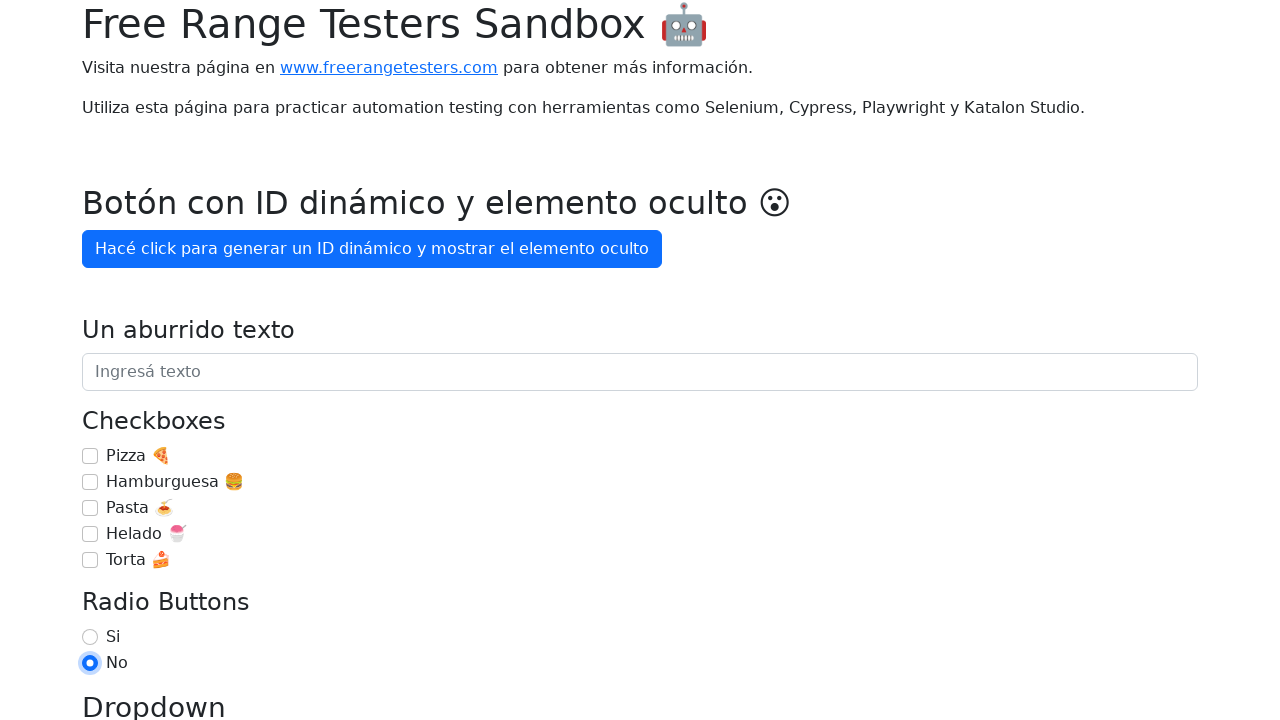